Tests dropdown selection functionality by selecting options using different methods (visible text, value, and index)

Starting URL: https://testautomationpractice.blogspot.com/

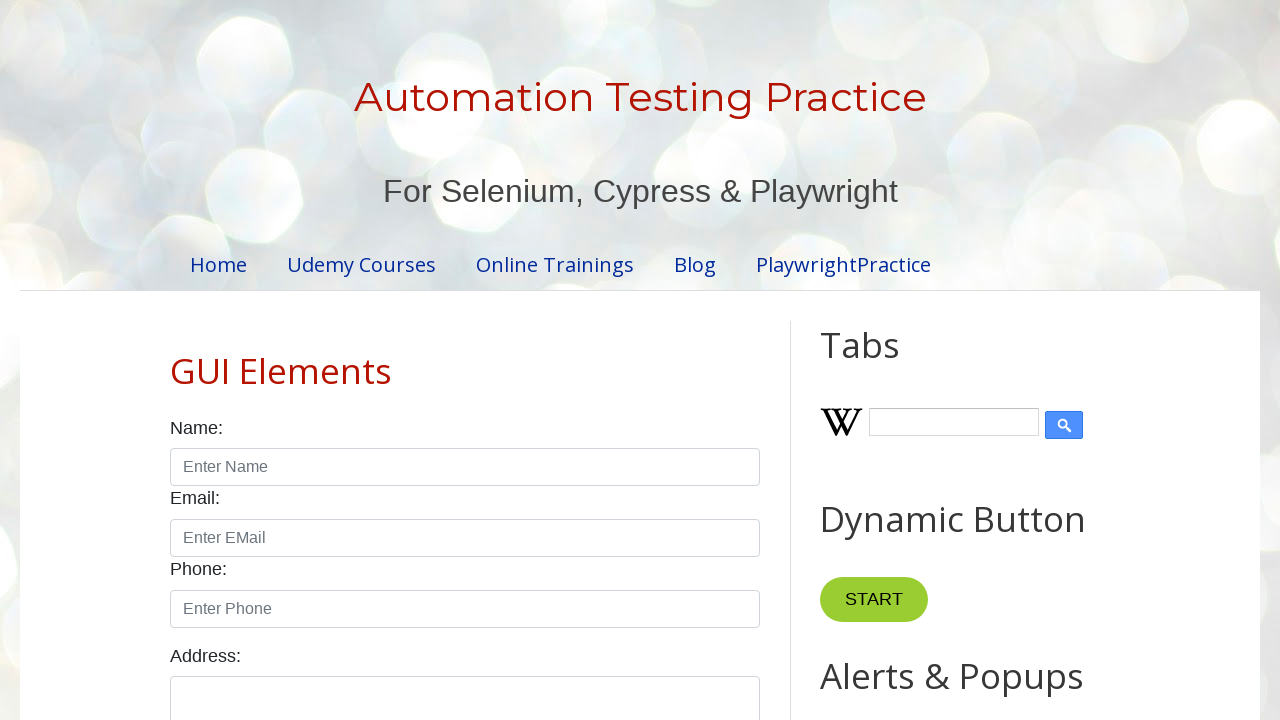

Located country dropdown element
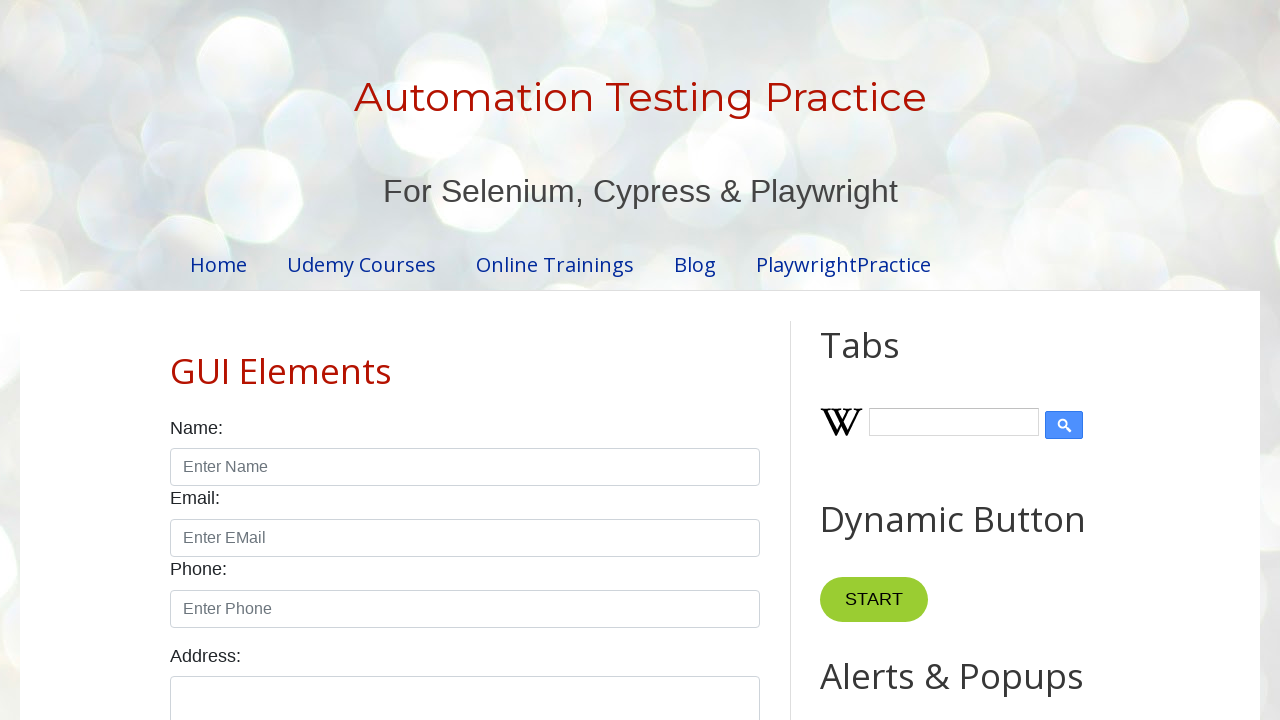

Selected 'China' from dropdown by visible text on select#country
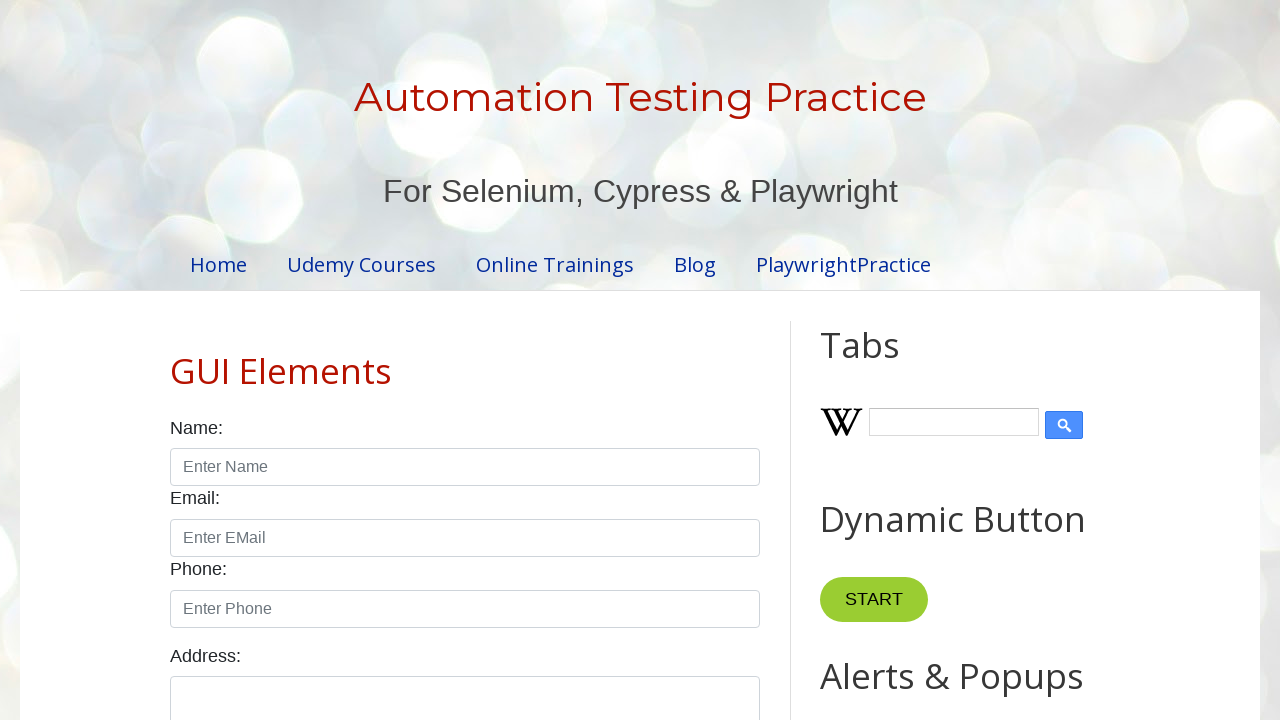

Selected 'India' from dropdown by value attribute on select#country
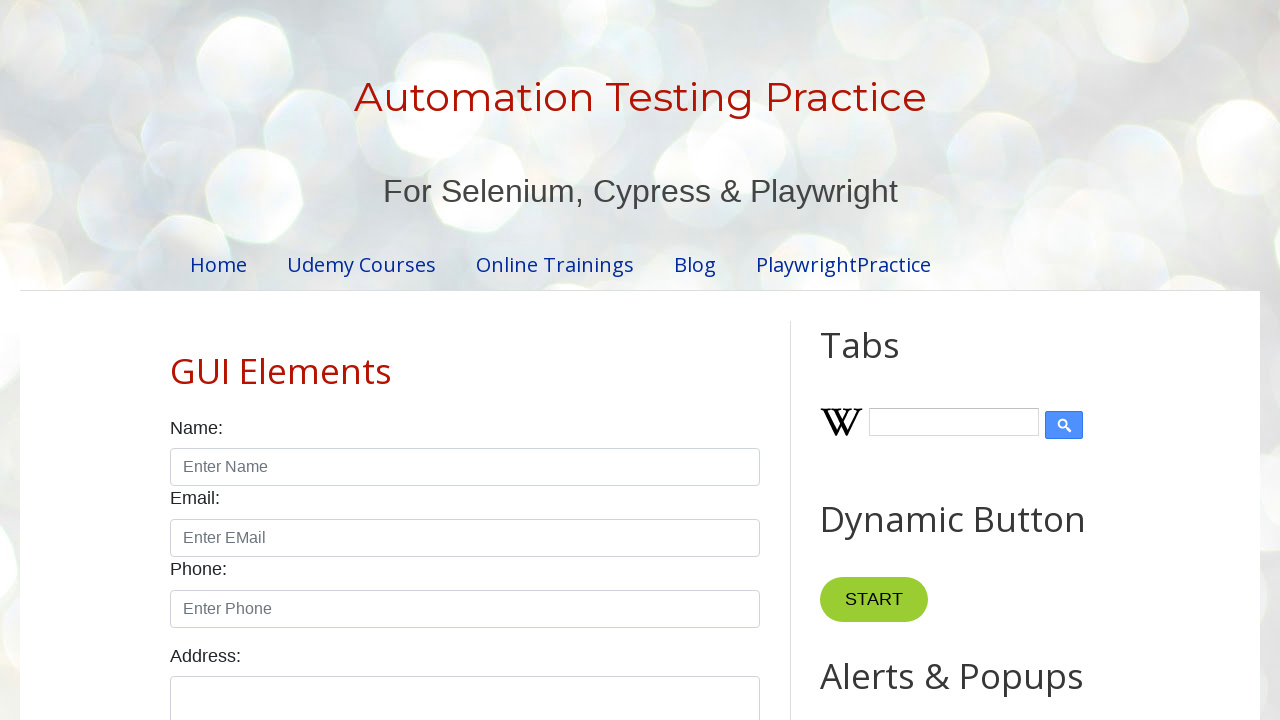

Selected 7th option from dropdown by index on select#country
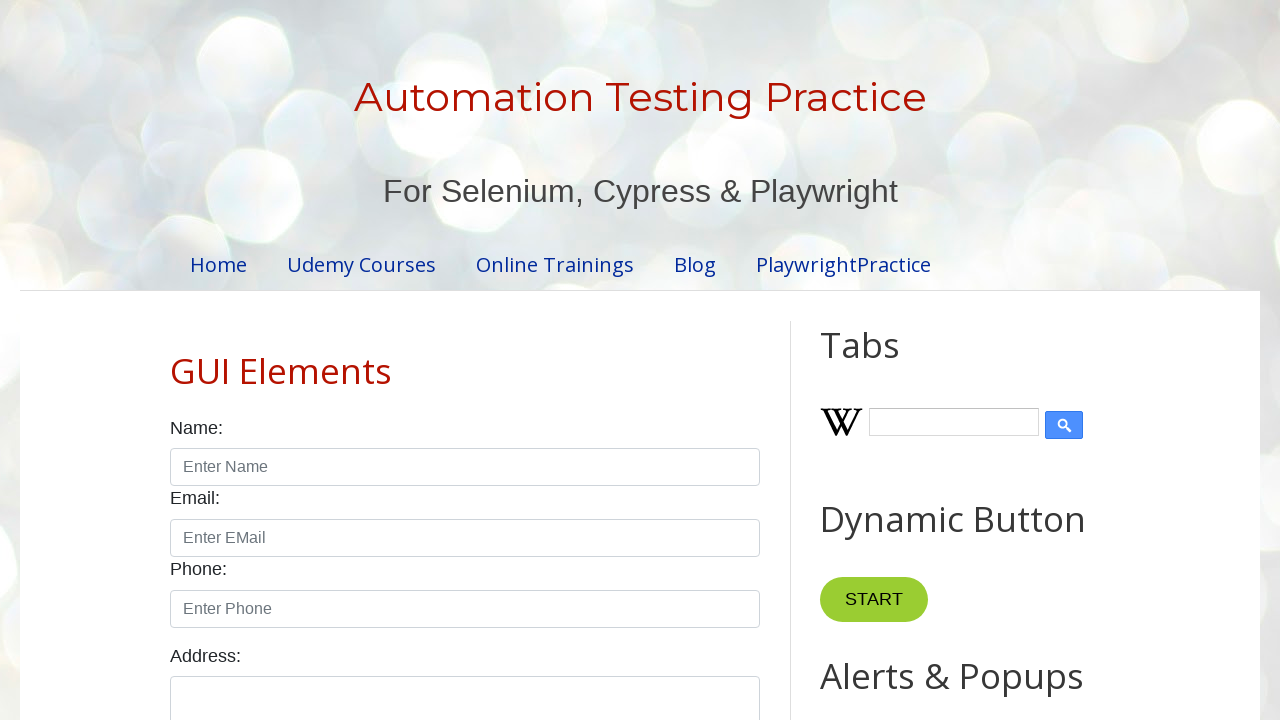

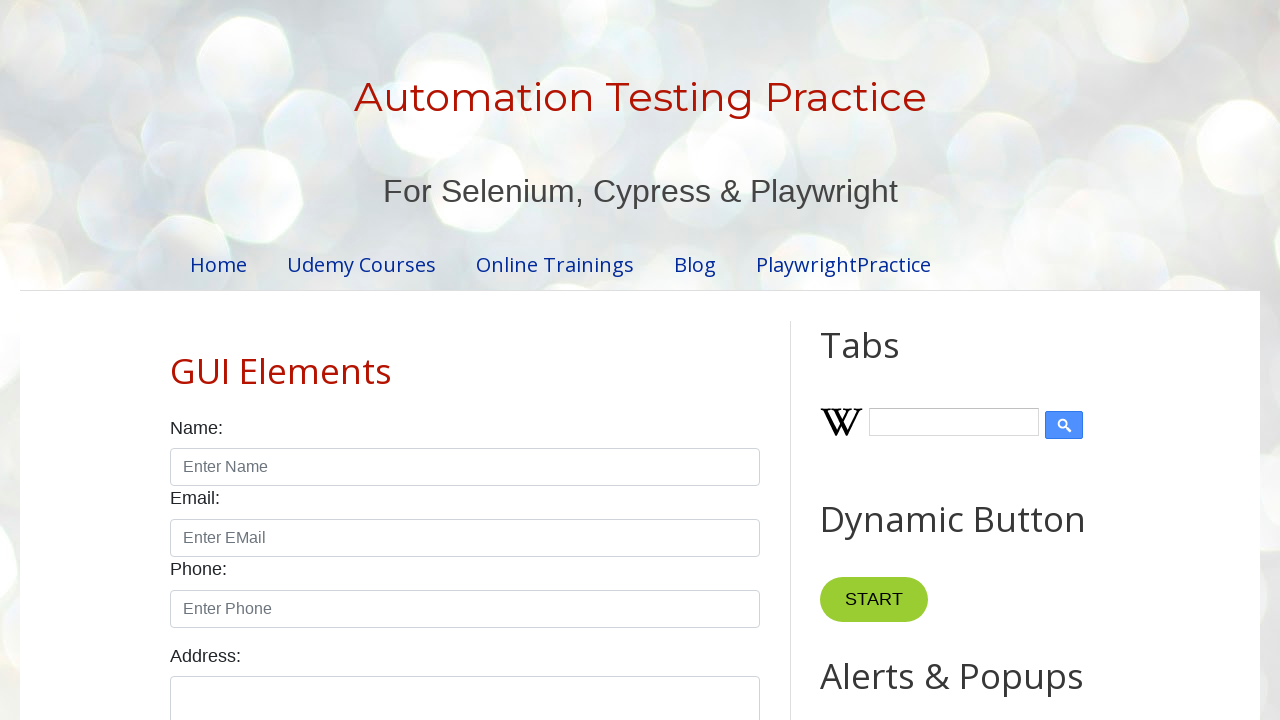